Tests button visibility at a small window size (400x800) to verify responsive layout behavior.

Starting URL: https://rioran.github.io/ru_vowels_filter/main.html

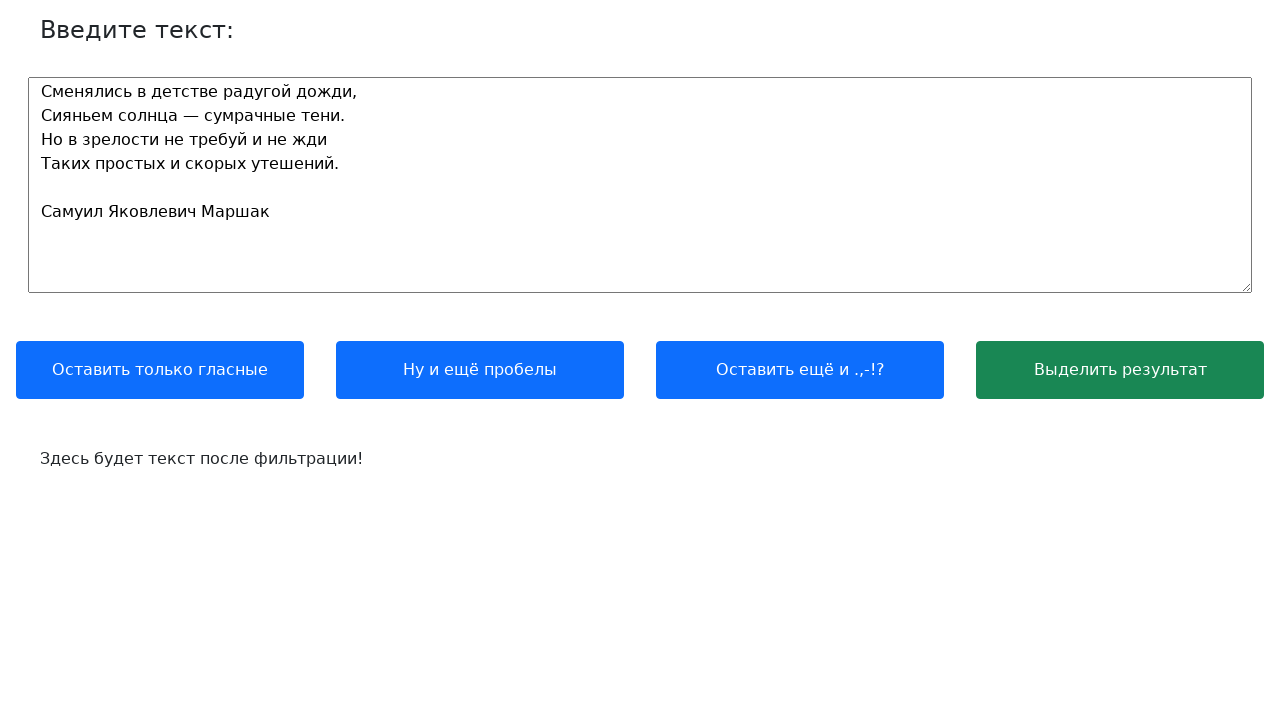

Set viewport to 400x800 for small window responsive layout testing
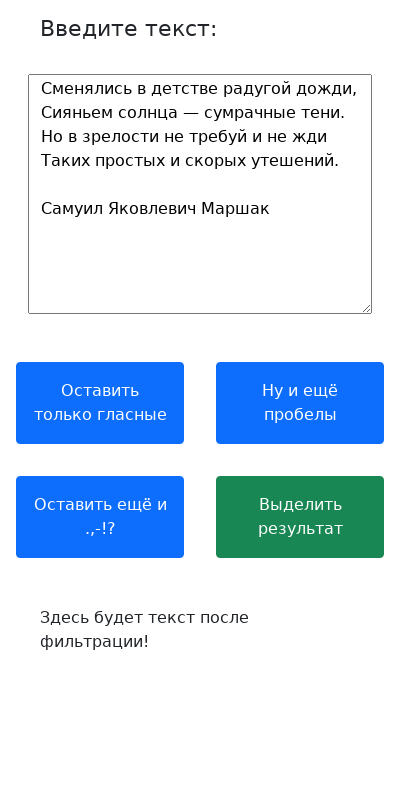

Verified 'Keep only vowels' button is visible at small window size
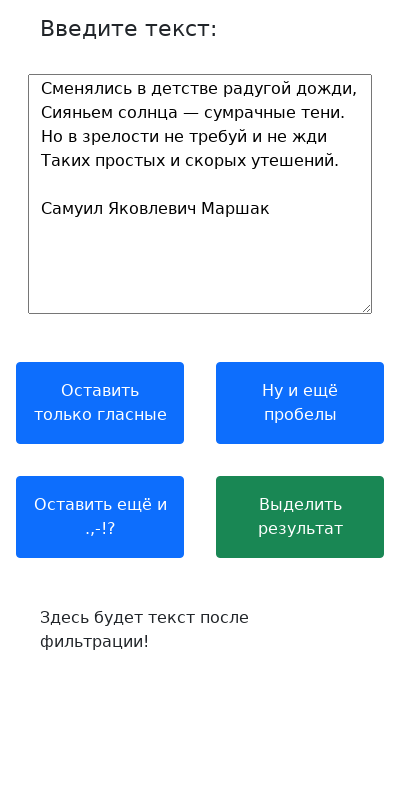

Verified 'Highlight result' button is visible at small window size
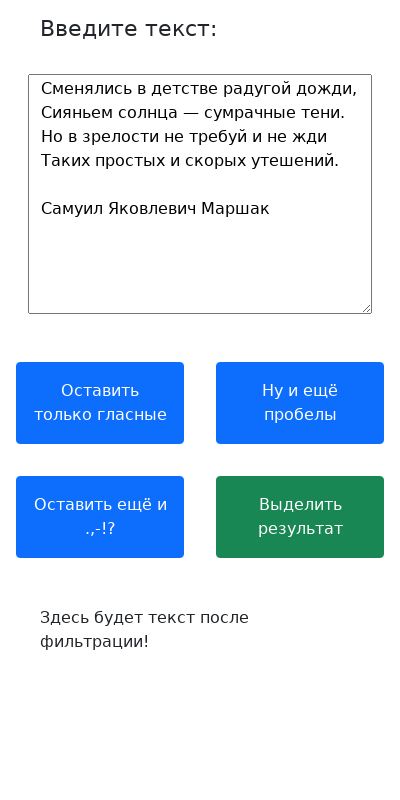

Verified 'And also spaces' button is visible at small window size
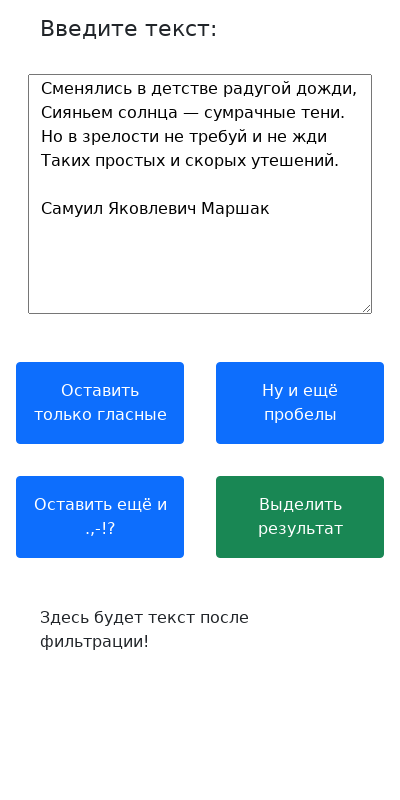

Verified 'Keep punctuation marks' button is visible at small window size
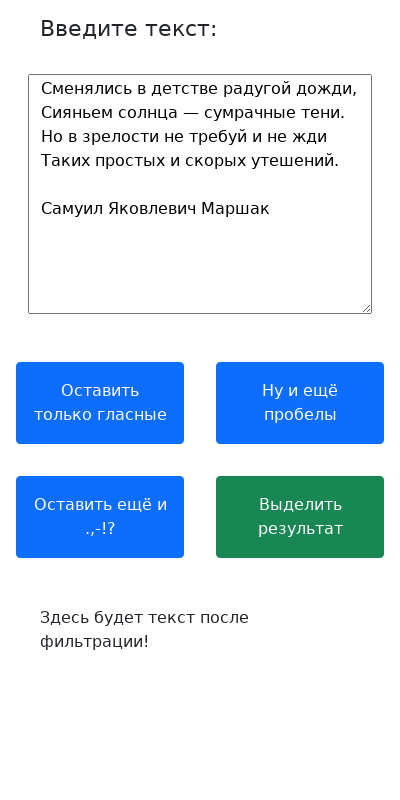

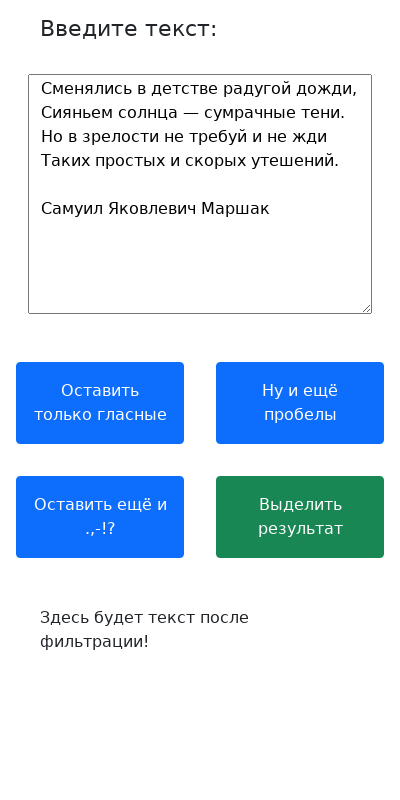